Tests keyboard input functionality on an interactive page by typing different commands ("matrix", "jedi", "midnight") followed by Enter key, likely triggering visual theme changes or effects.

Starting URL: https://slurpcode.github.io/slurp/

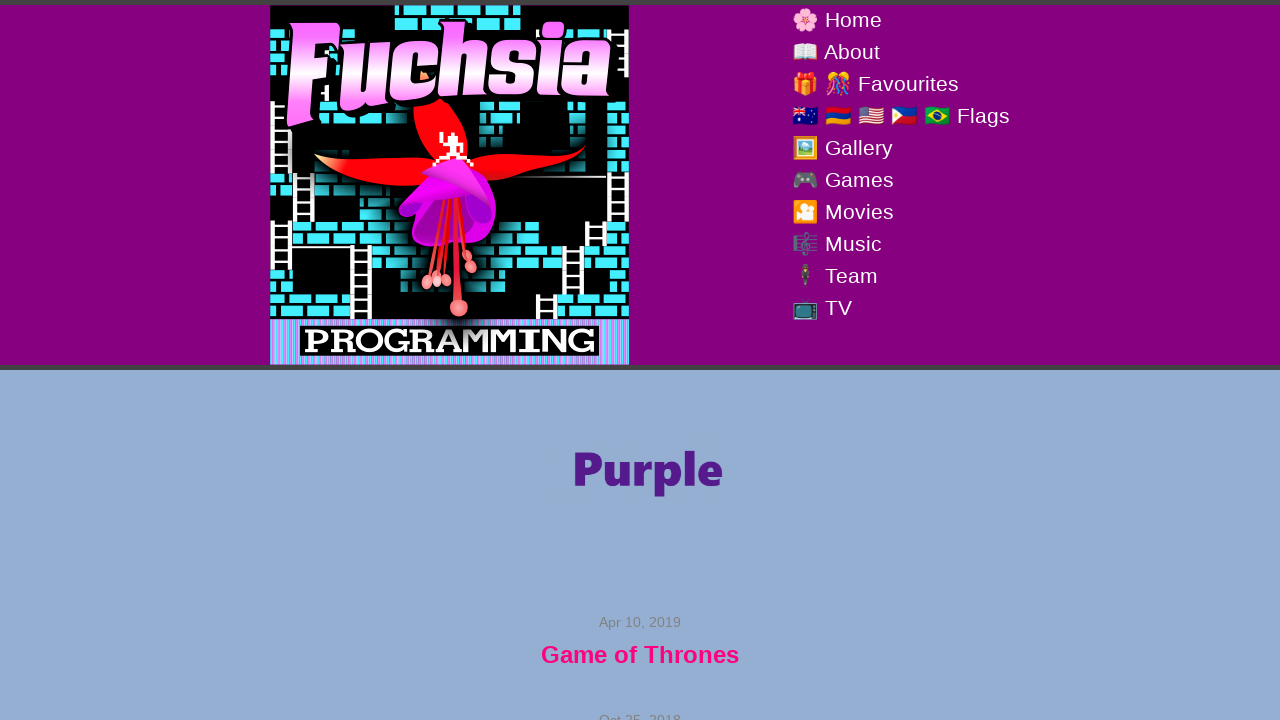

Typed 'matrix' command
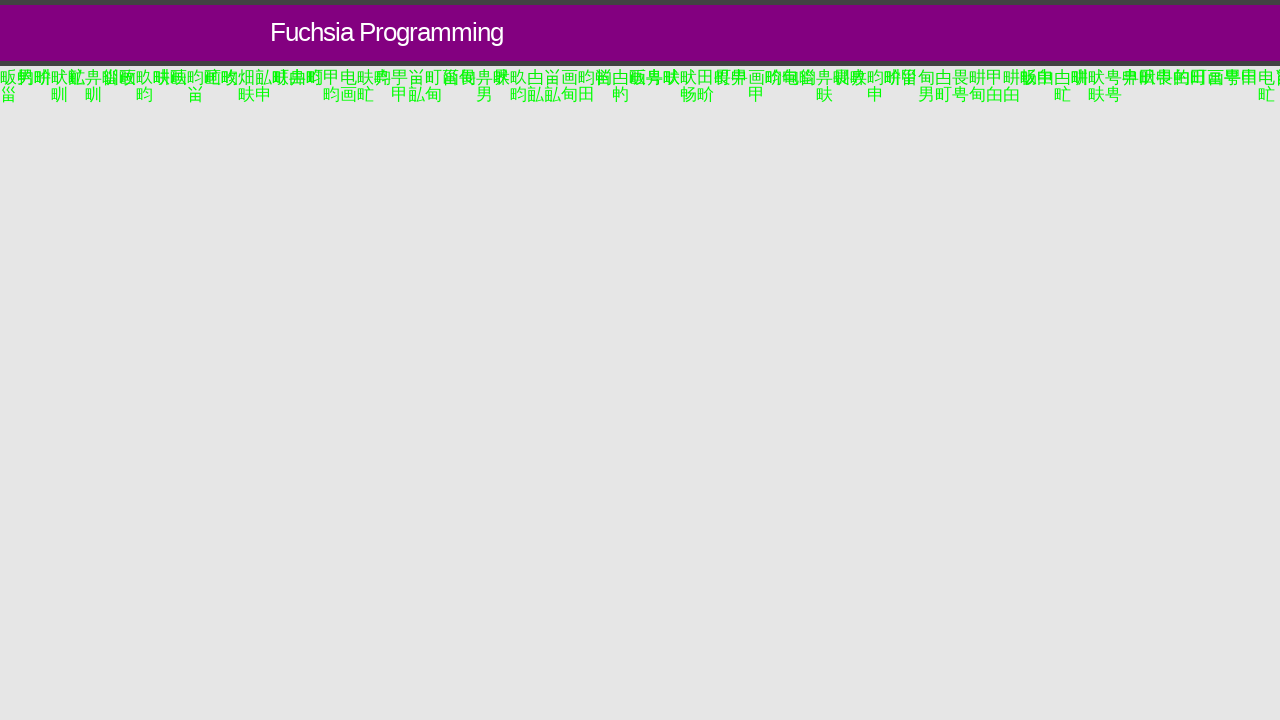

Pressed Enter to execute 'matrix' command
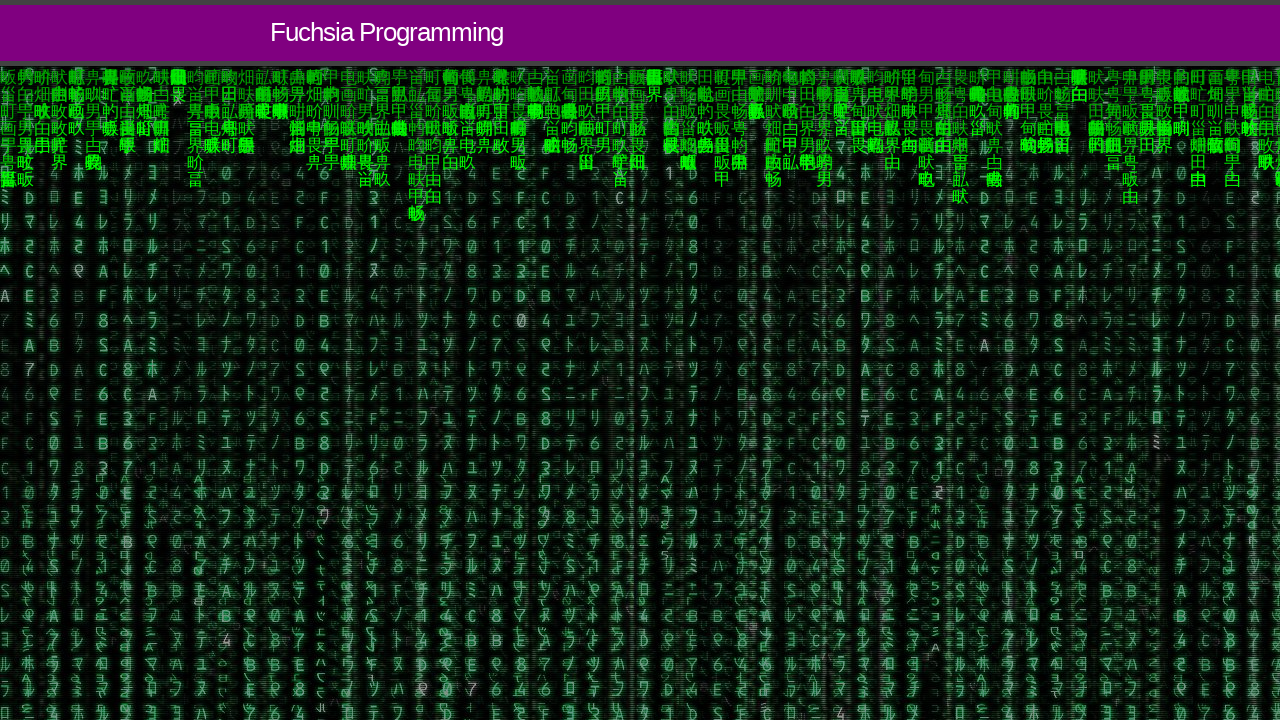

Waited 5 seconds for matrix effect to display
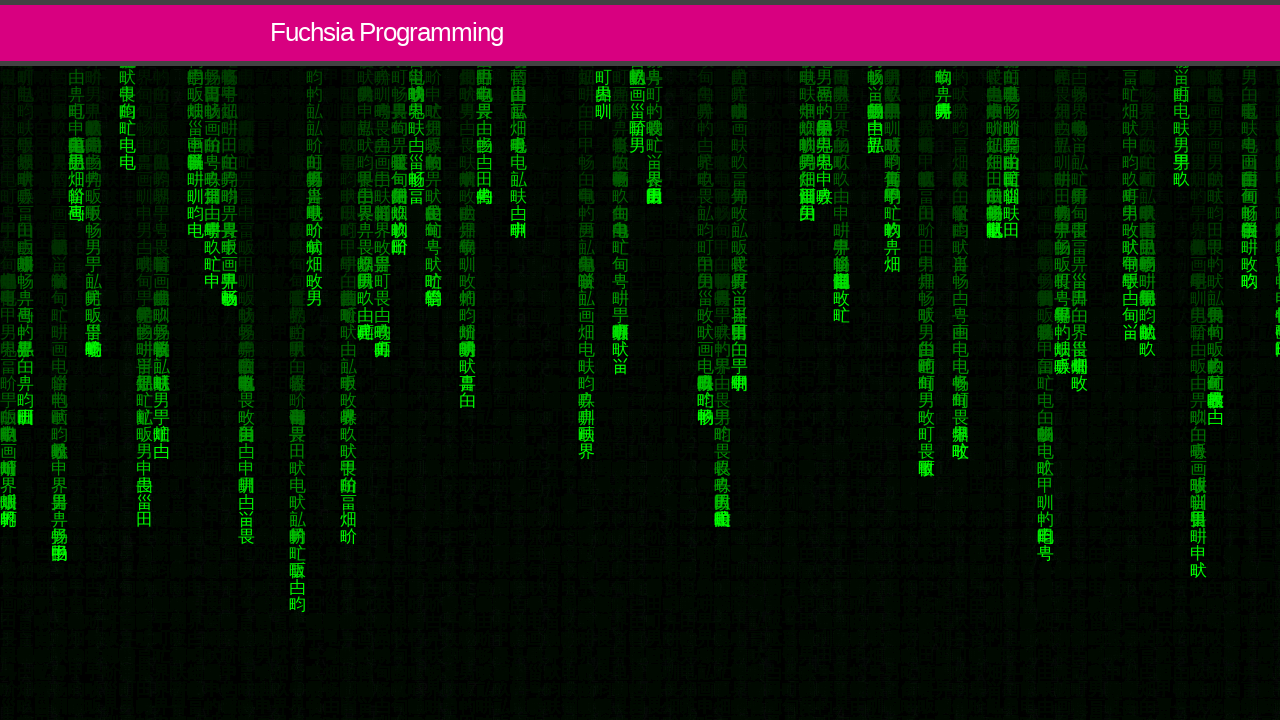

Typed 'jedi' command
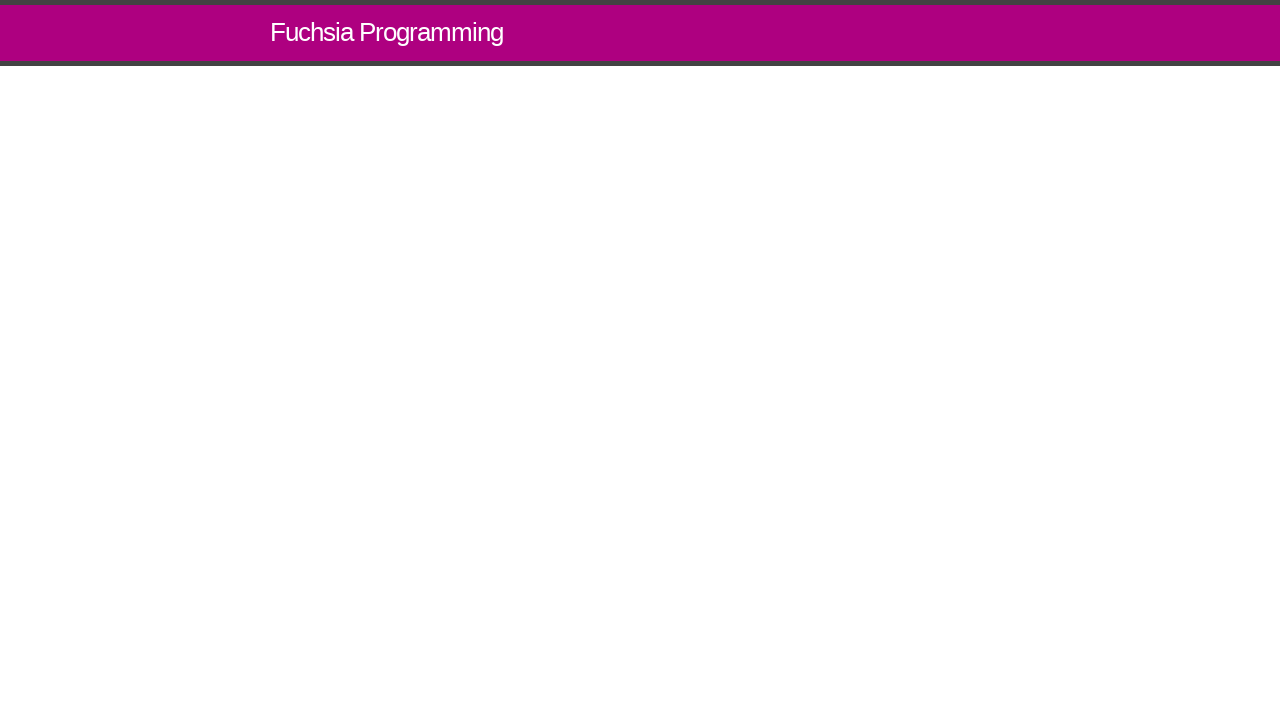

Pressed Enter to execute 'jedi' command
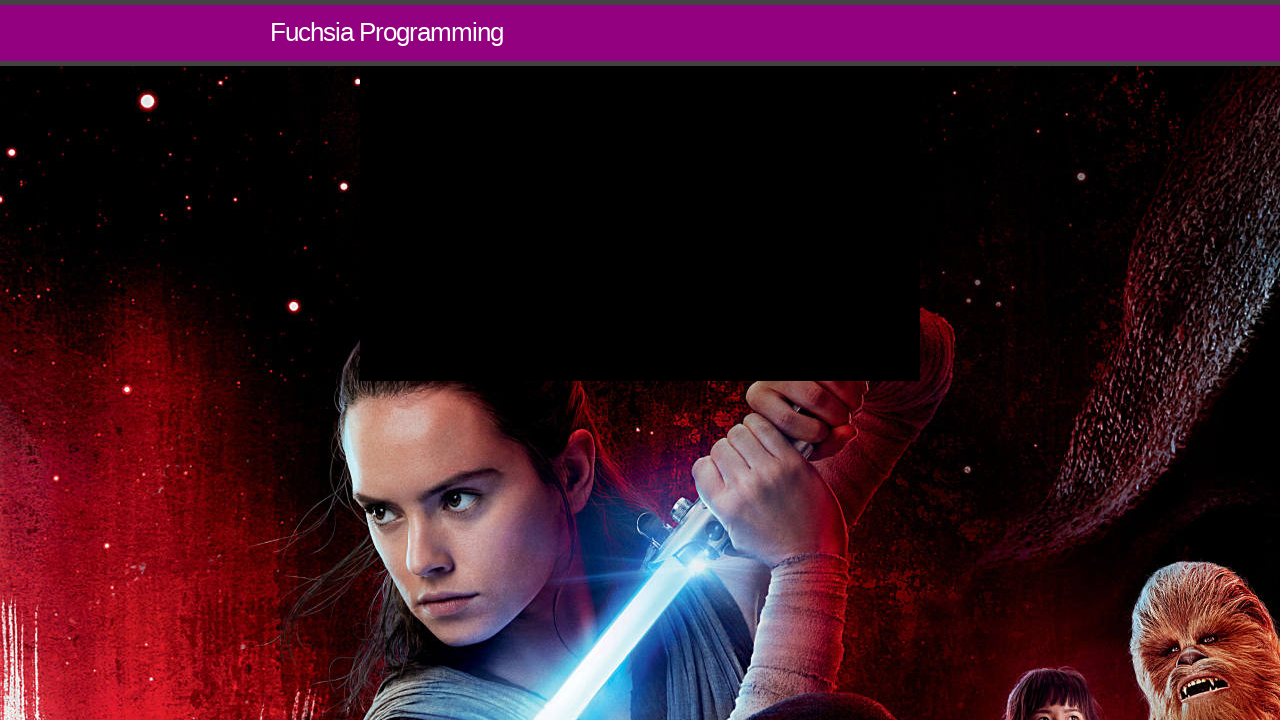

Waited 5 seconds for jedi effect to display
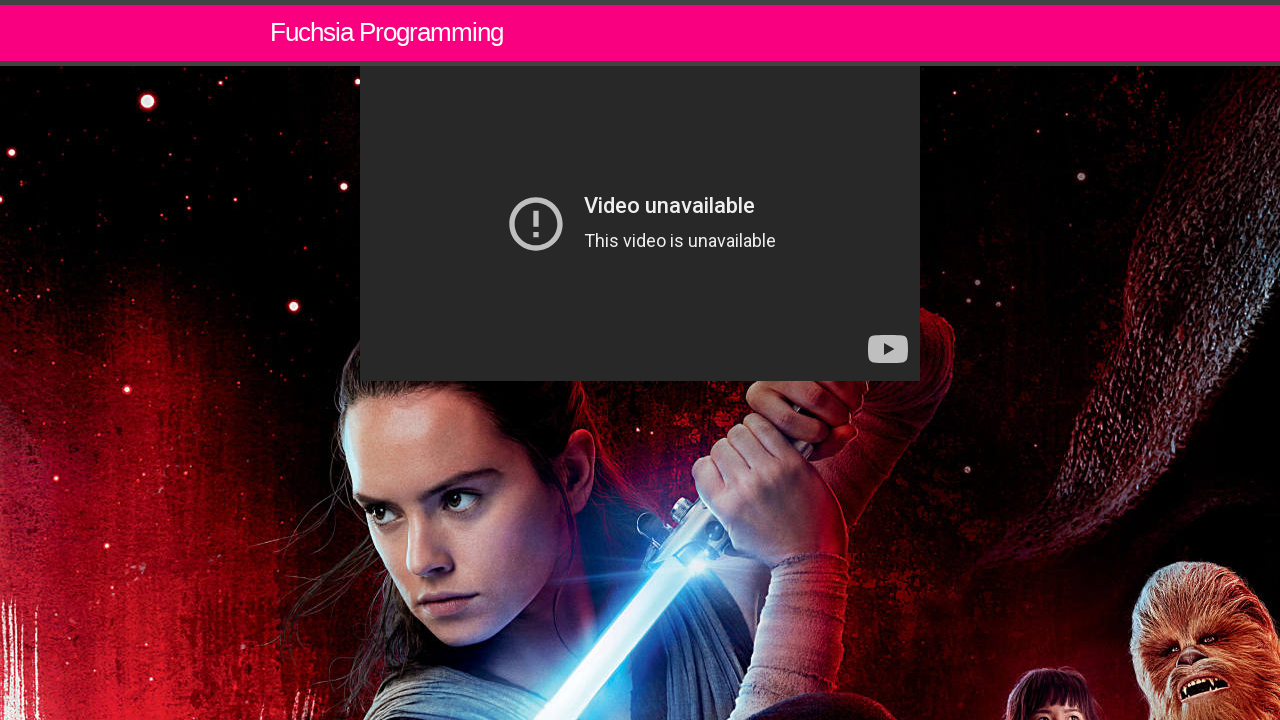

Typed 'midnight' command
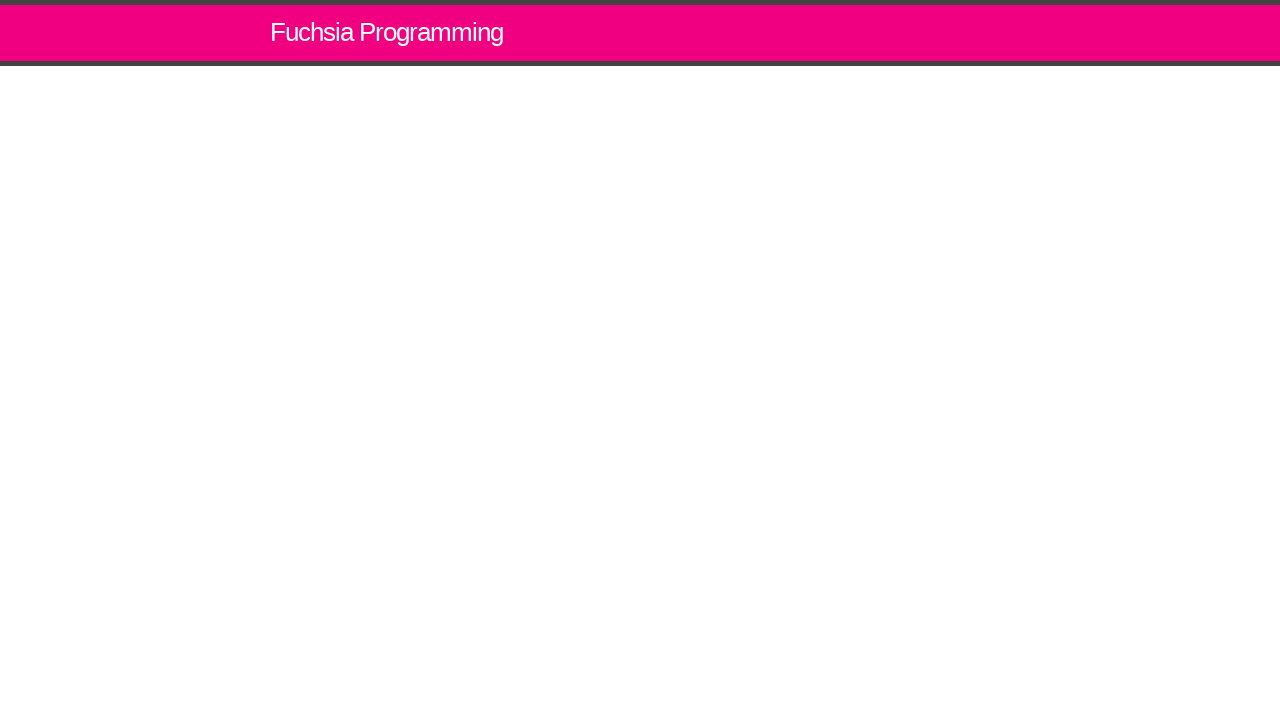

Pressed Enter to execute 'midnight' command
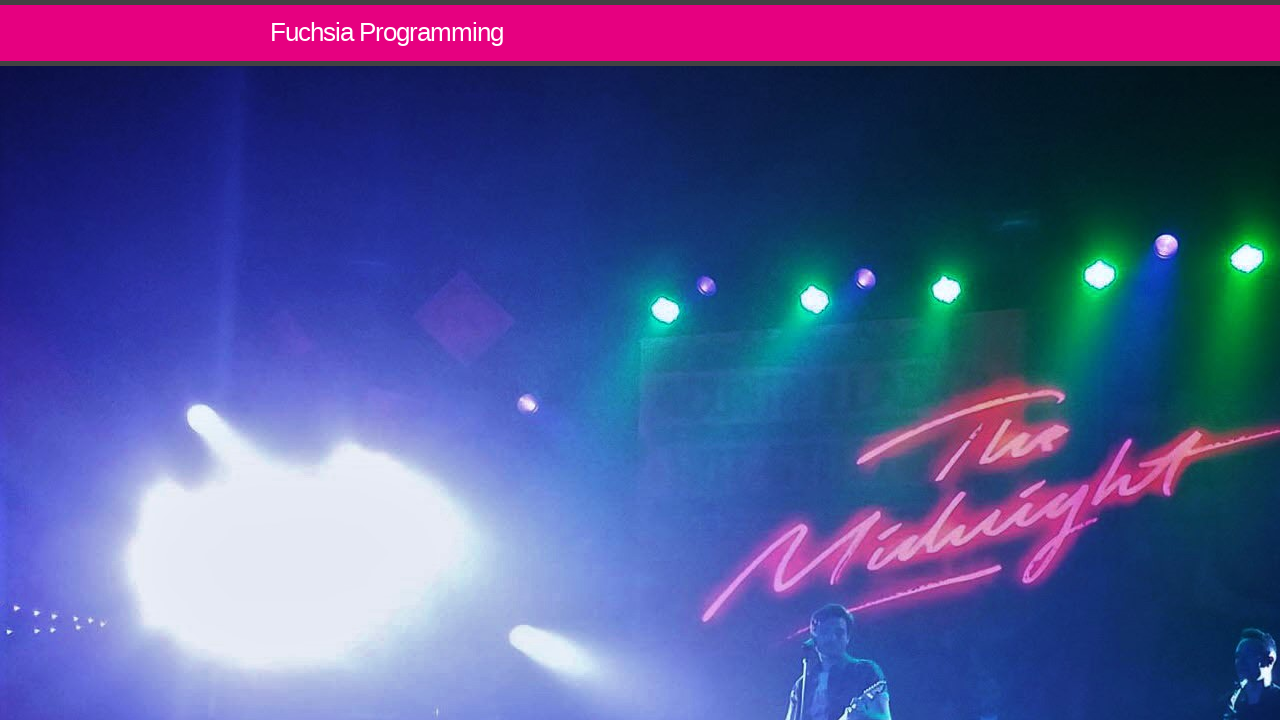

Waited 3 seconds for midnight effect to display
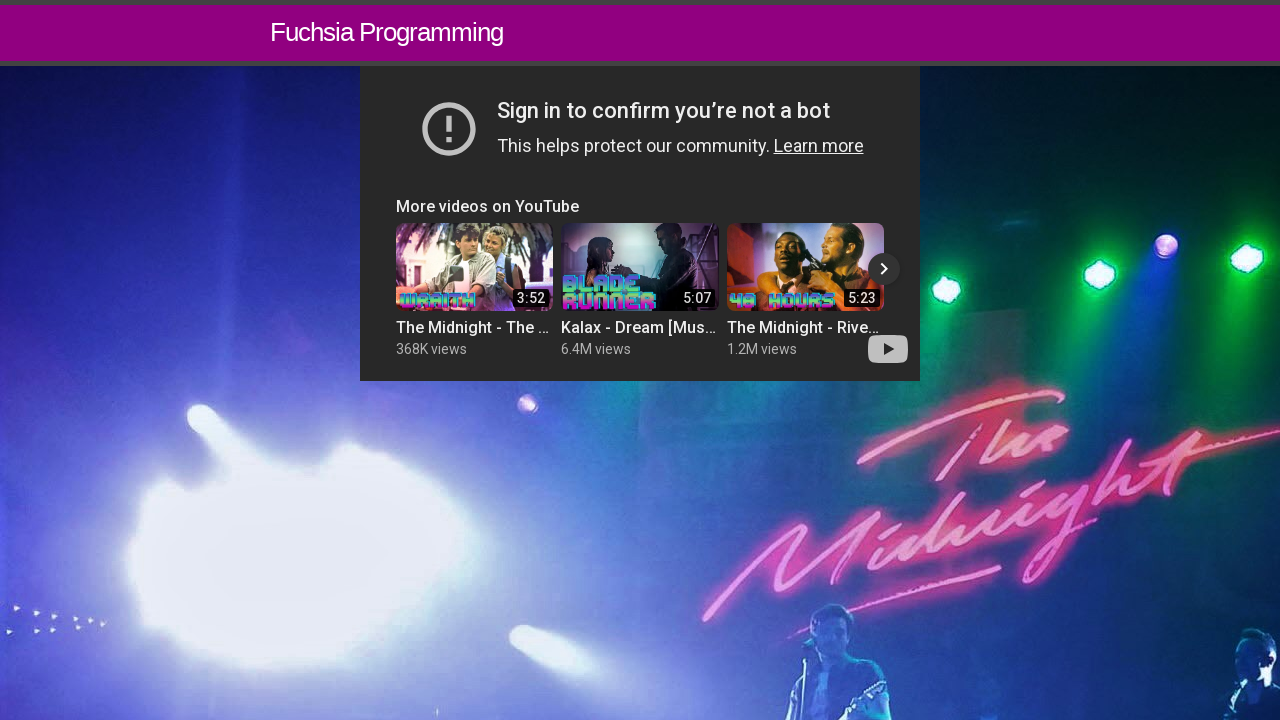

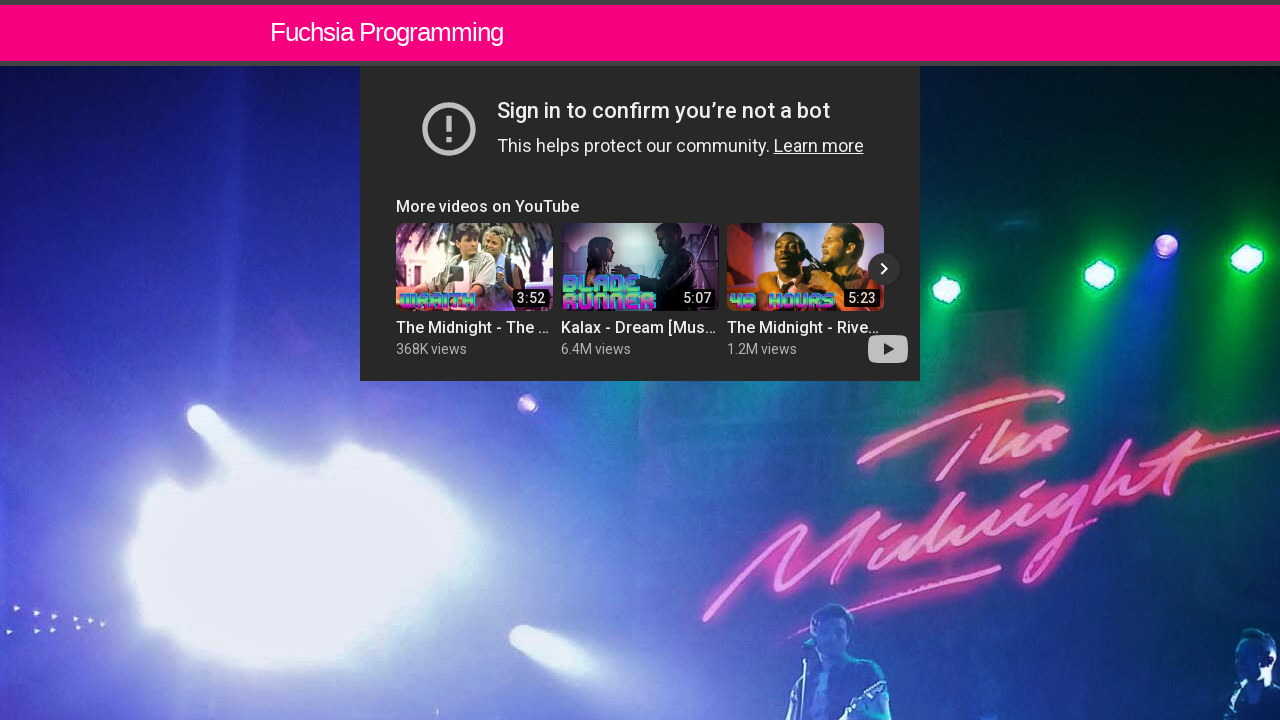